Tests static dropdown selection by selecting an option and verifying the selected value

Starting URL: https://rahulshettyacademy.com/AutomationPractice/

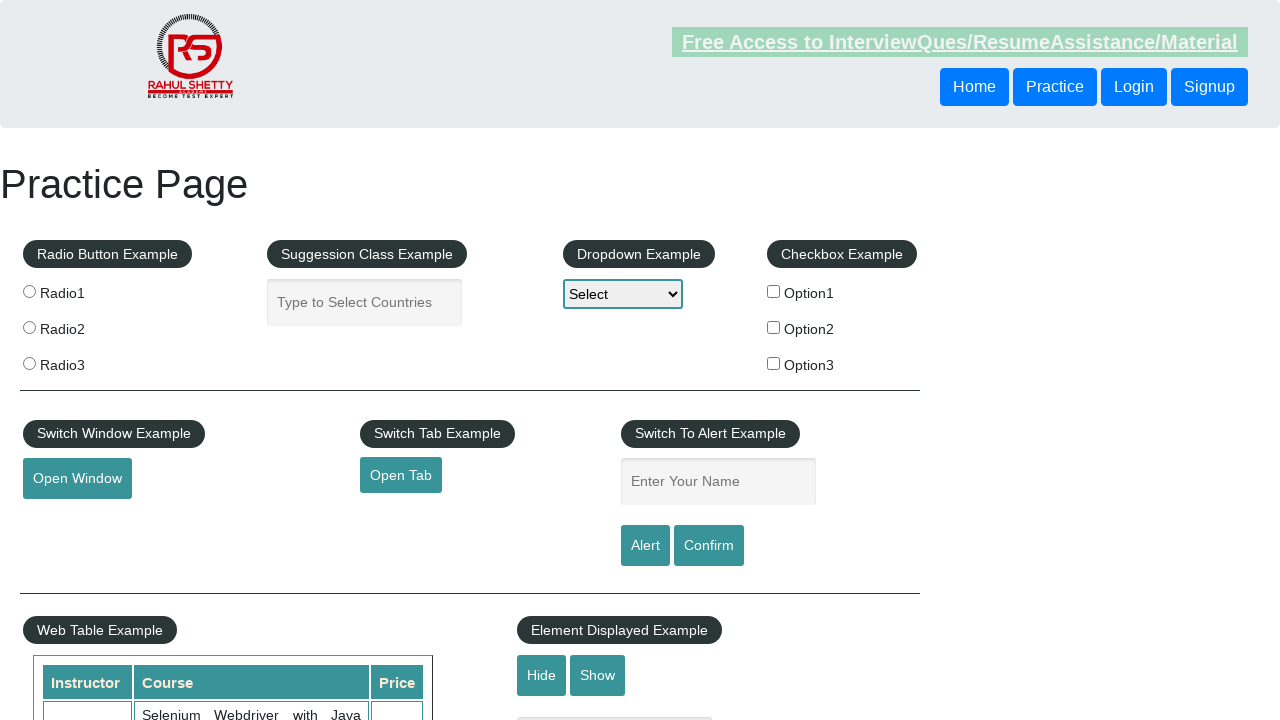

Selected 'option1' from dropdown on select
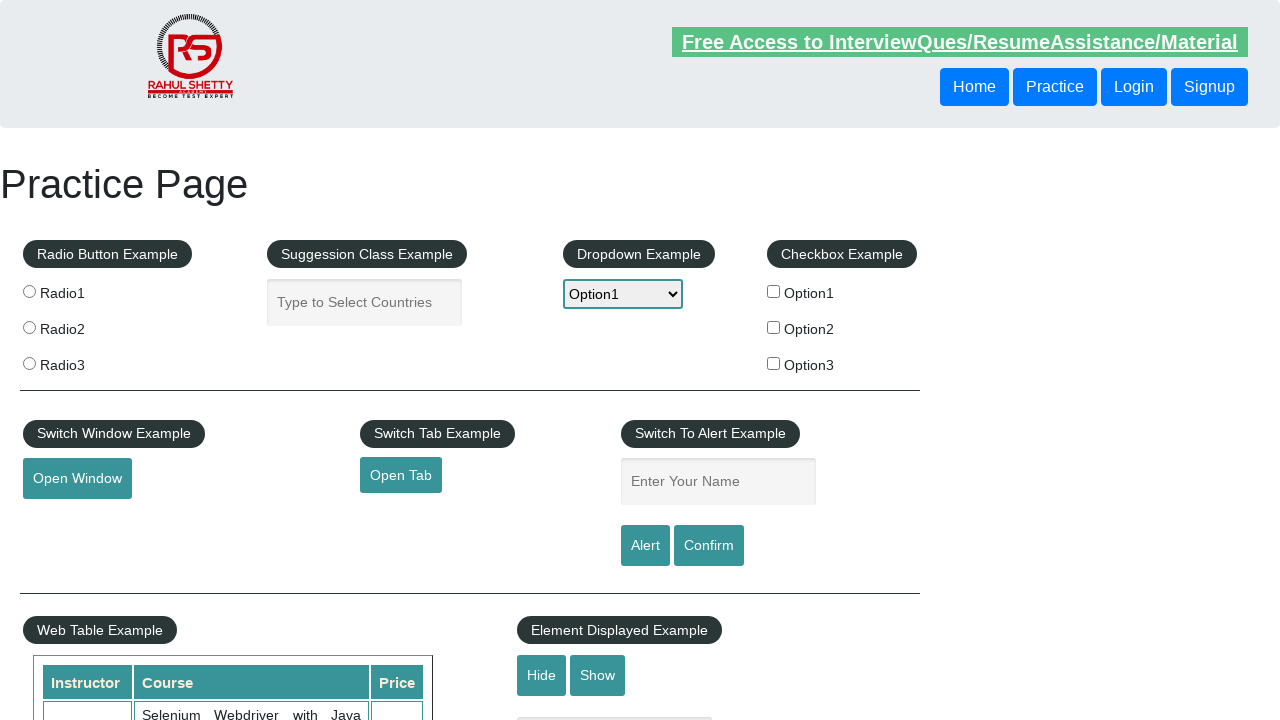

Verified that 'option1' is selected in dropdown
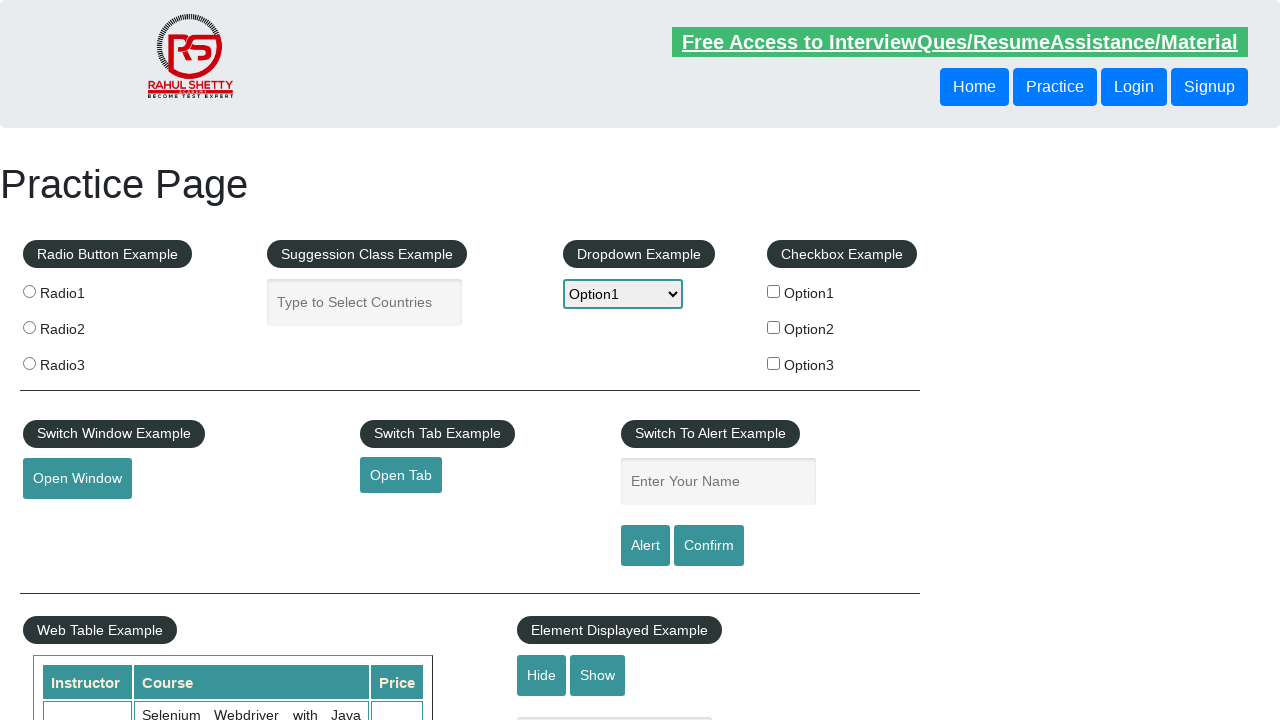

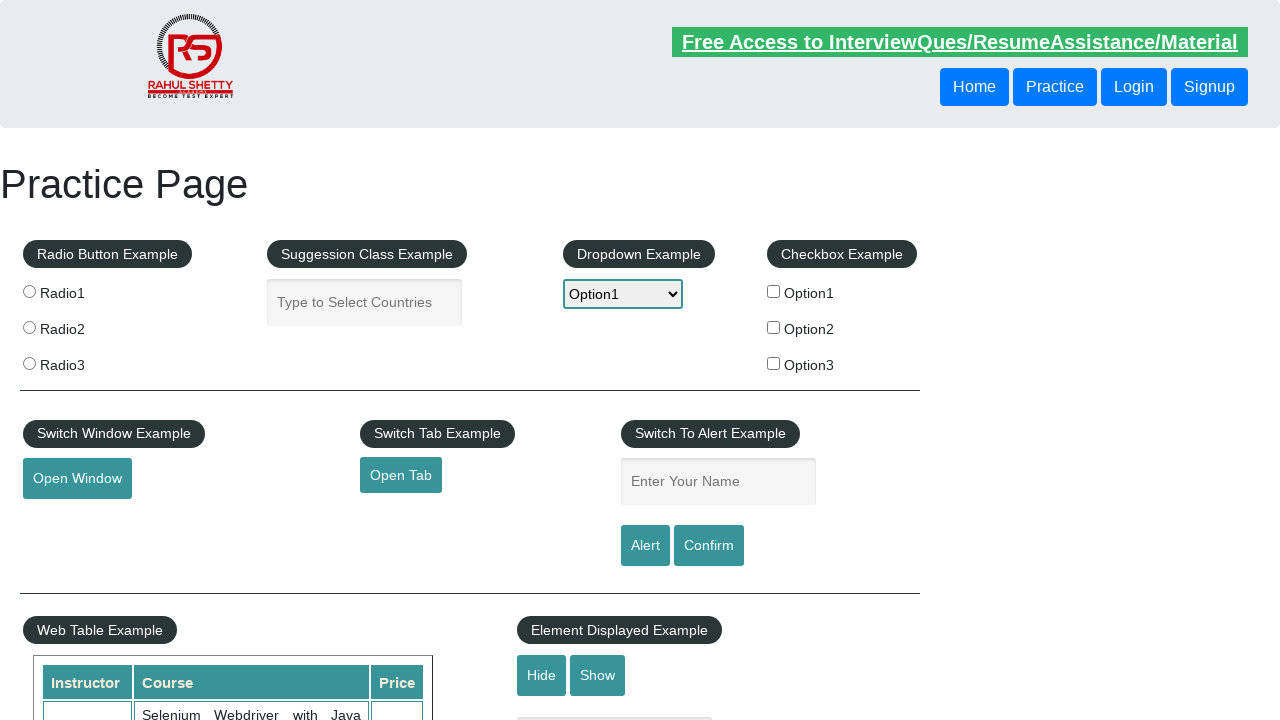